Navigates to a jobs website, clicks on a menu item, and verifies the page title changes to "Jobs – Alchemy Jobs"

Starting URL: https://alchemy.hguy.co/jobs/

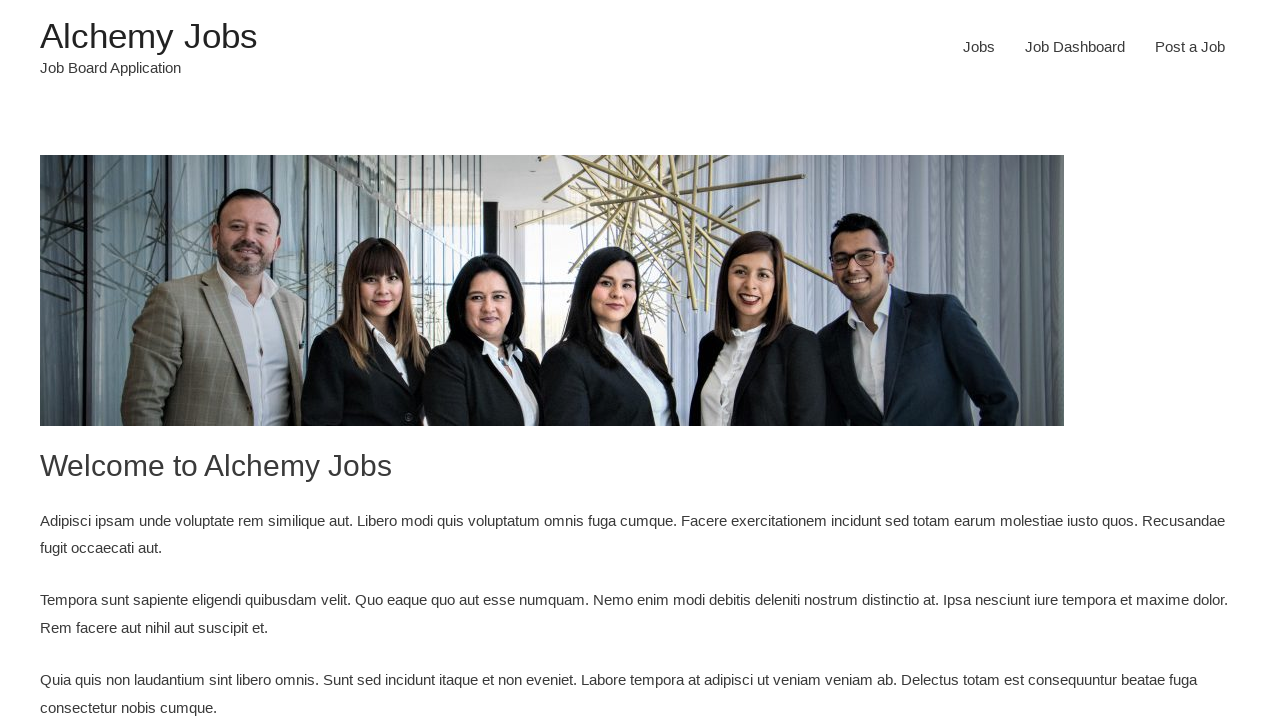

Clicked on the jobs menu item at (979, 47) on #menu-item-24
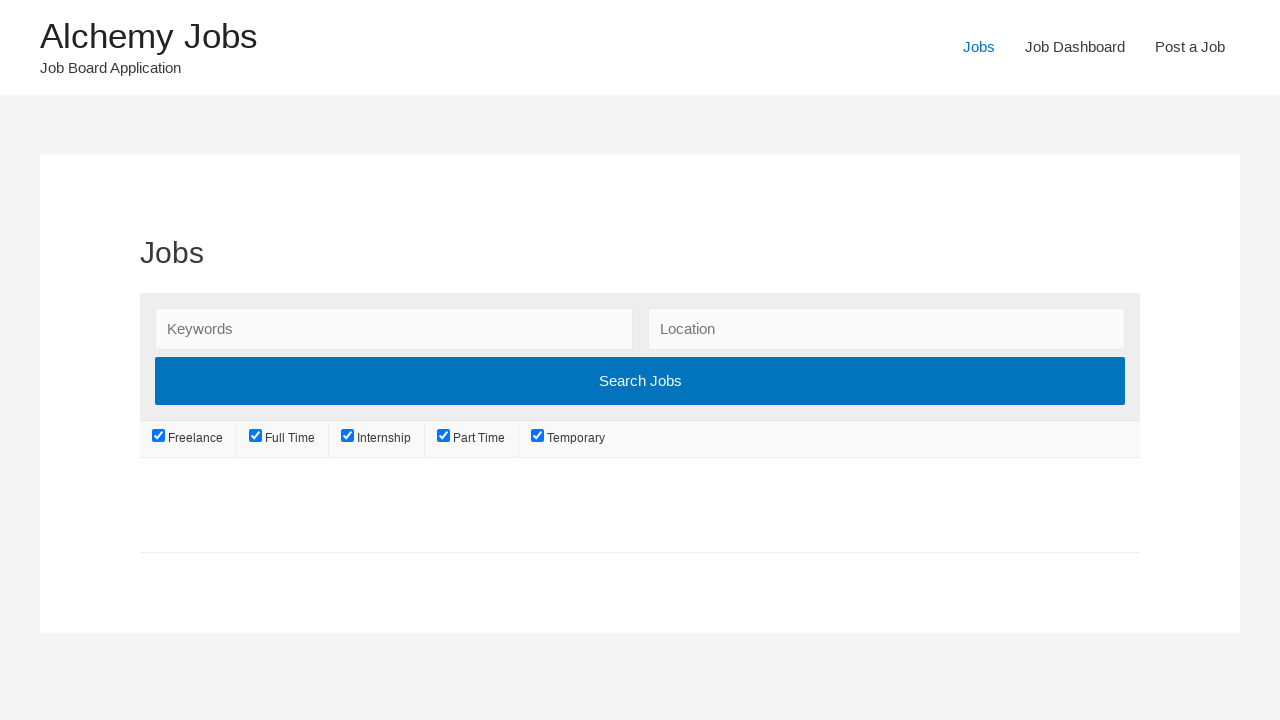

Waited for page to load (networkidle state)
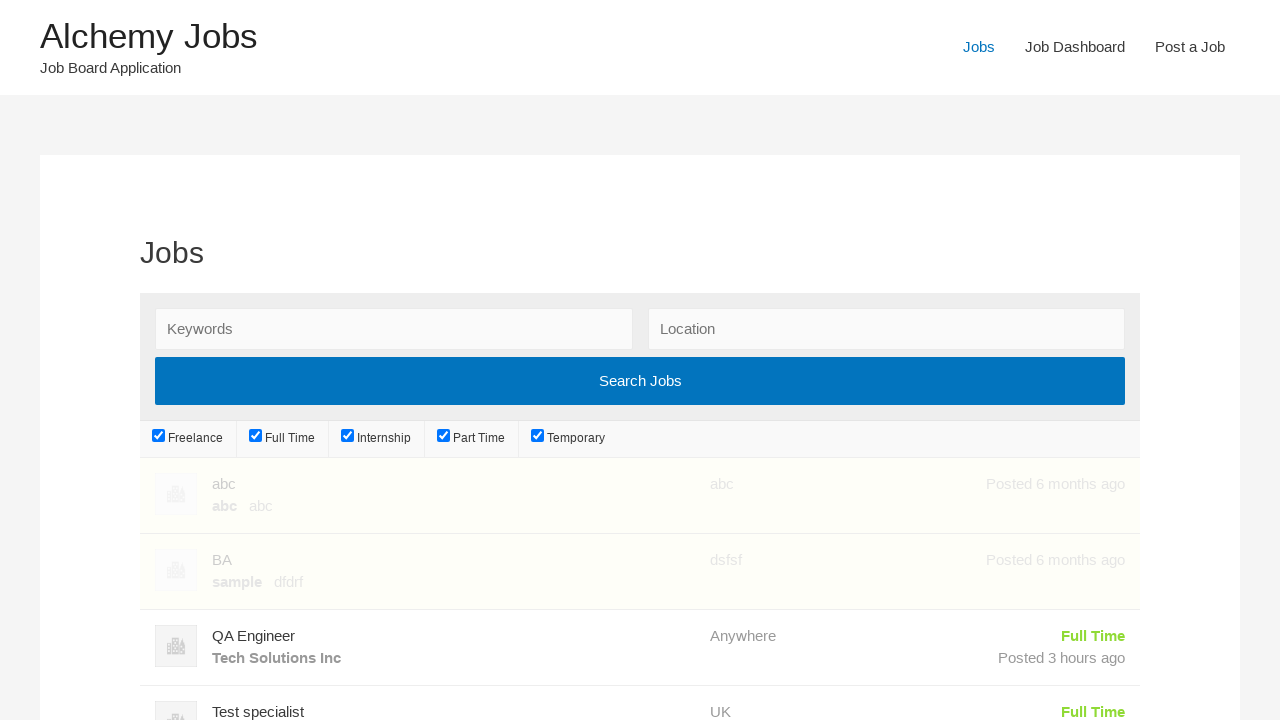

Verified page title is 'Jobs – Alchemy Jobs'
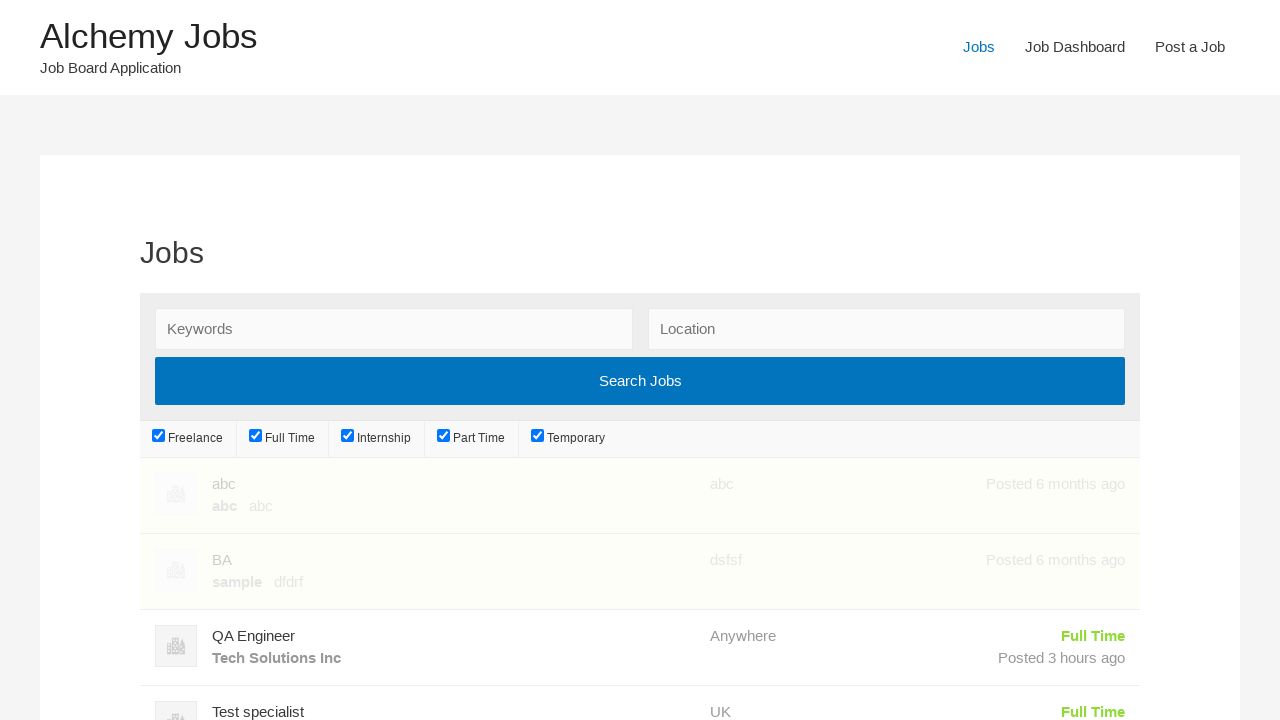

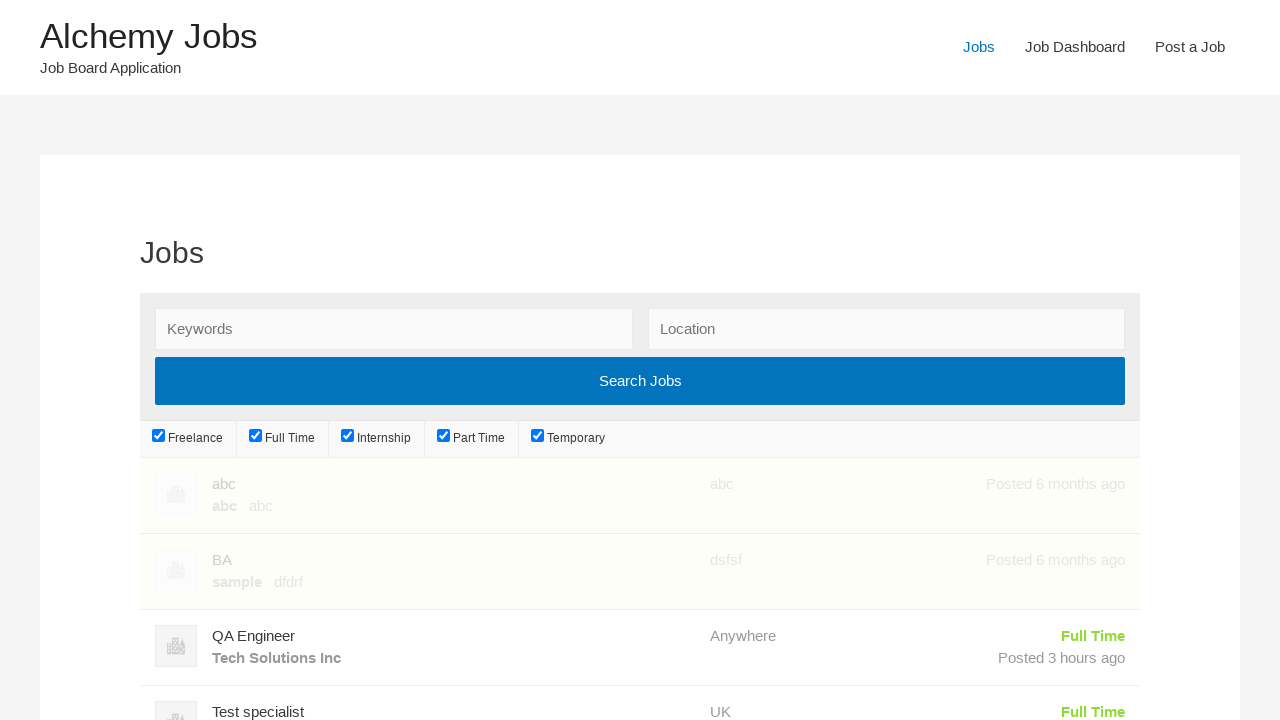